Tests window handling by clicking a link that opens a new window and switching between windows

Starting URL: https://www.w3schools.com/tags/tag_a.asp

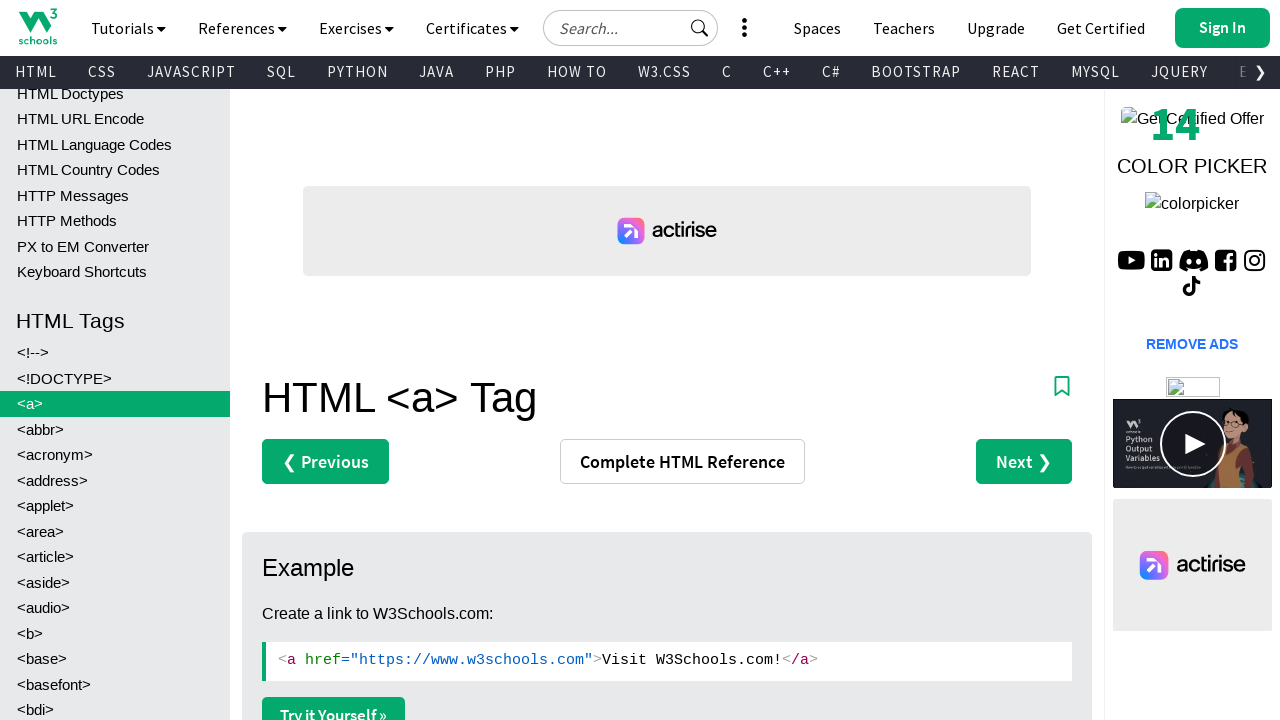

Clicked 'Try it Yourself' button to open new window at (334, 701) on div.w3-main.w3-light-grey div.w3-row.w3-white div.w3-col.l10.m12 div.w3-example 
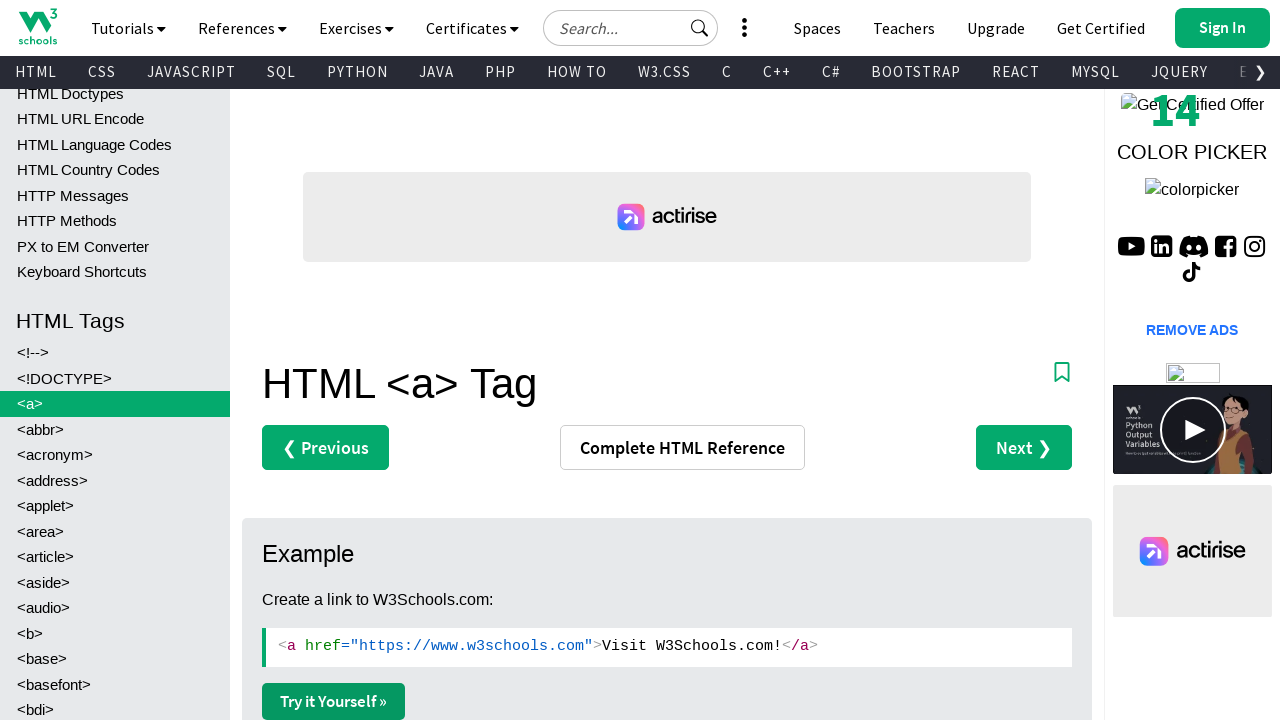

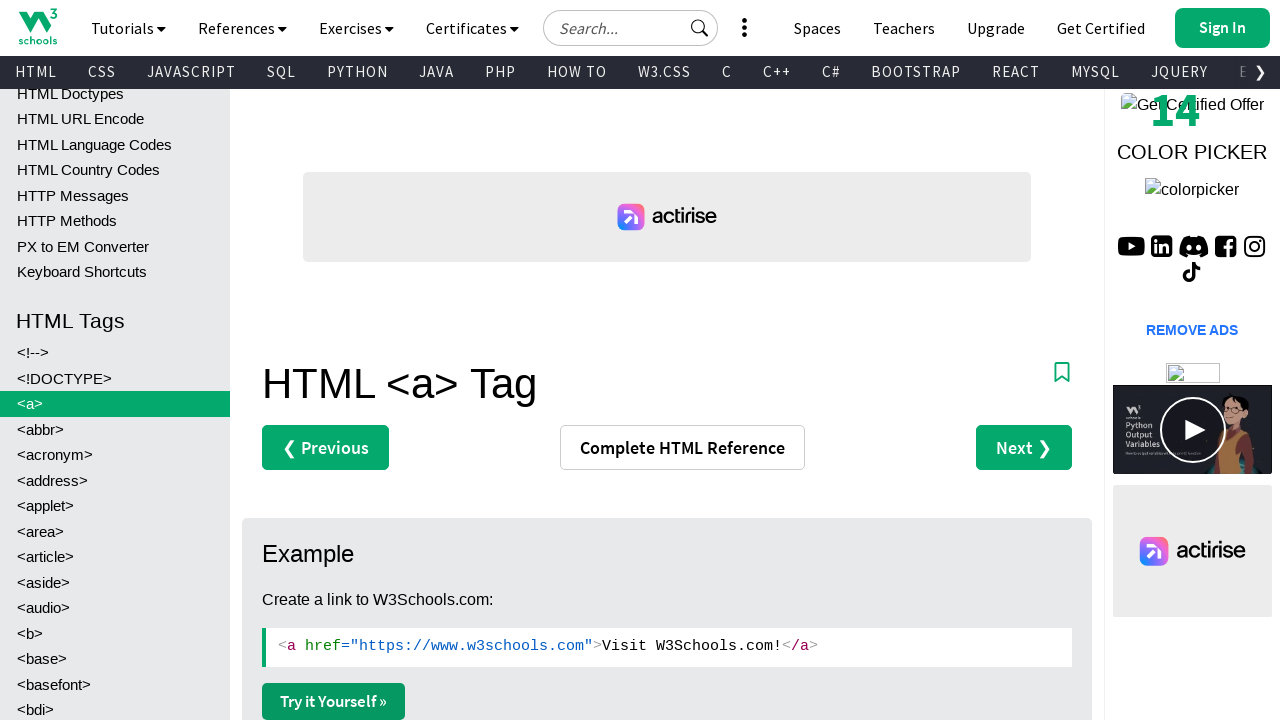